Tests jQuery combo tree dropdown functionality by clicking the dropdown and selecting multiple choices from the available options

Starting URL: http://www.jqueryscript.net/demo/Drop-Down-Combo-Tree/

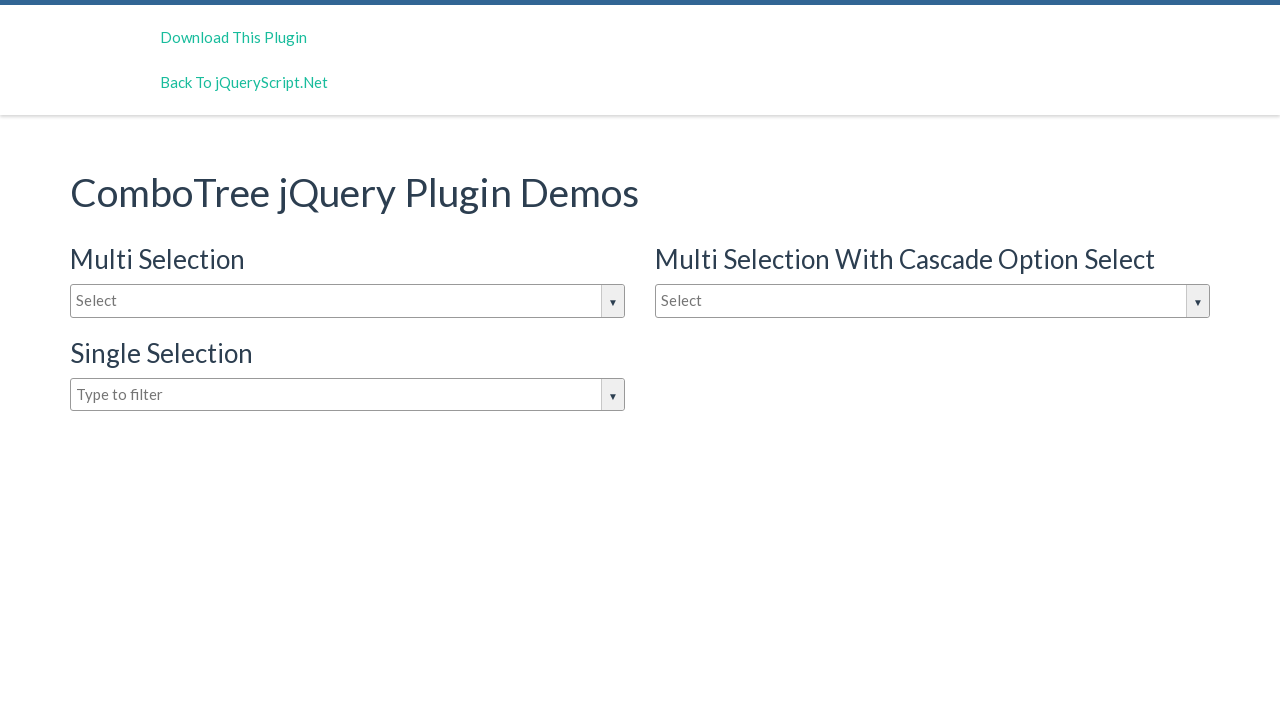

Clicked on the dropdown input to open it at (348, 301) on #justAnInputBox
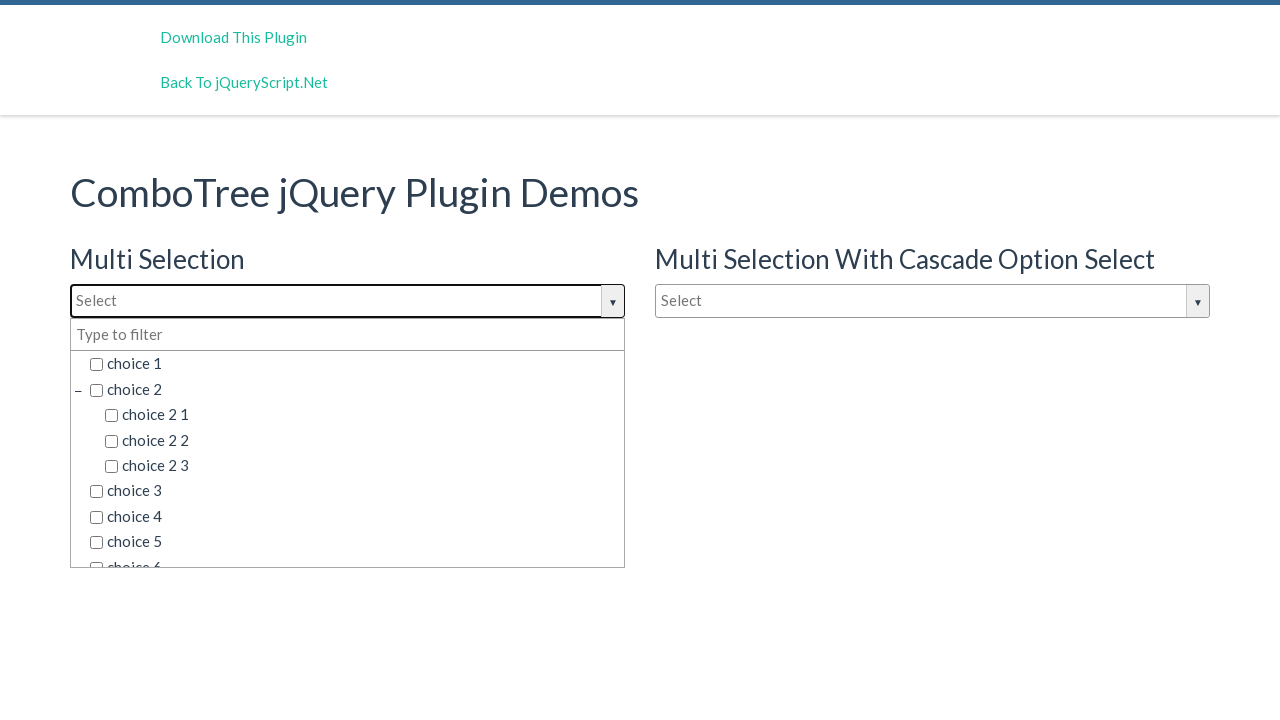

Dropdown options became visible
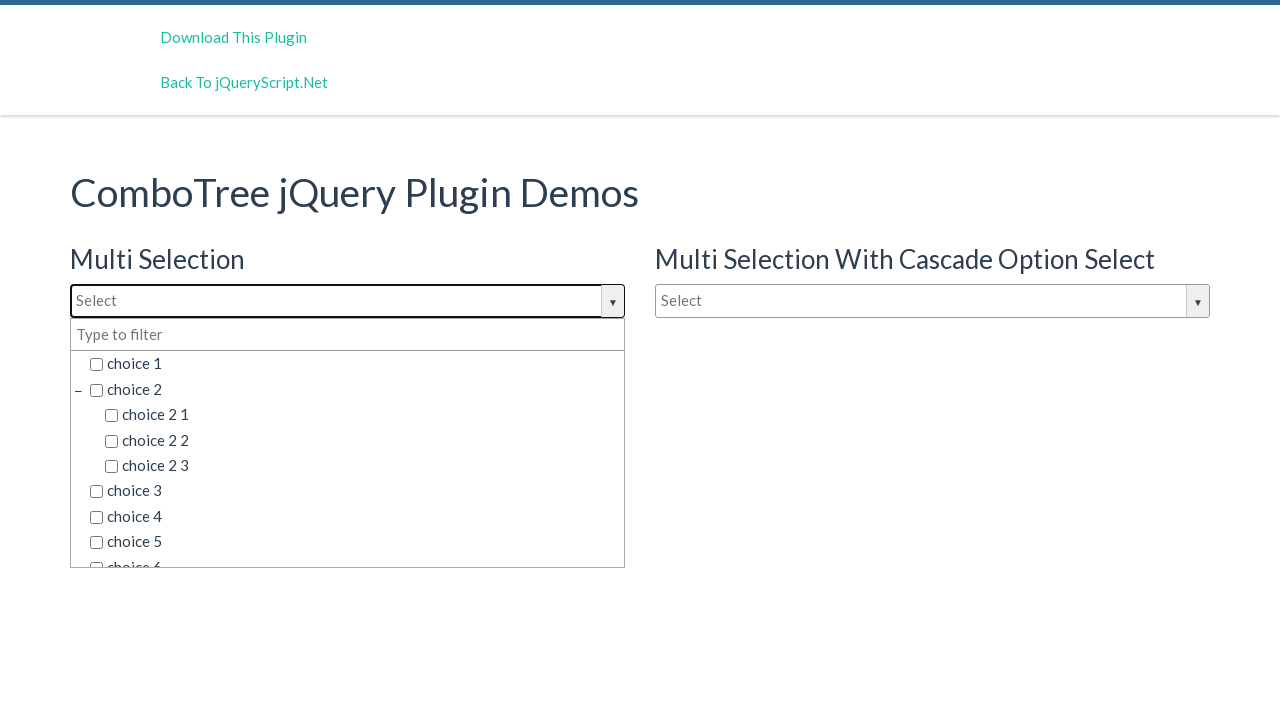

Selected choice 'choice 2 3' from dropdown at (362, 466) on xpath=//div[@class='comboTreeDropDownContainer']/ul//li/span[@class='comboTreeIt
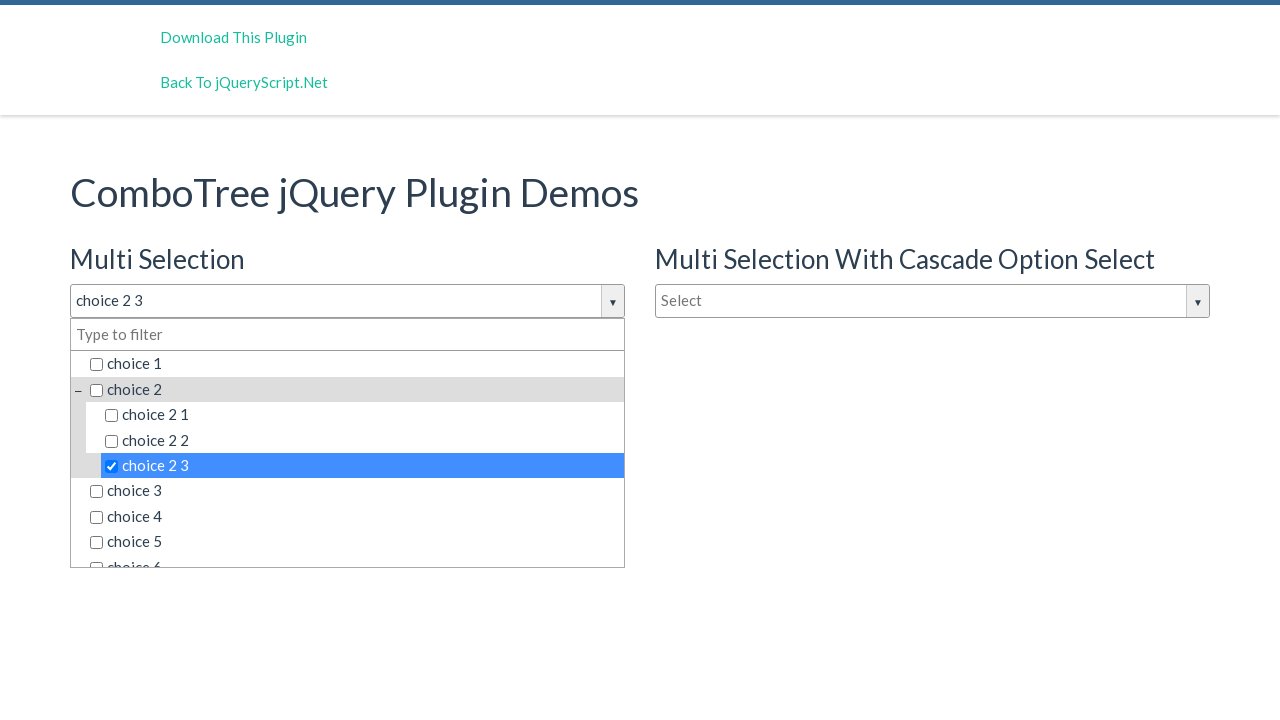

Selected choice 'choice 3' from dropdown at (355, 491) on xpath=//div[@class='comboTreeDropDownContainer']/ul//li/span[@class='comboTreeIt
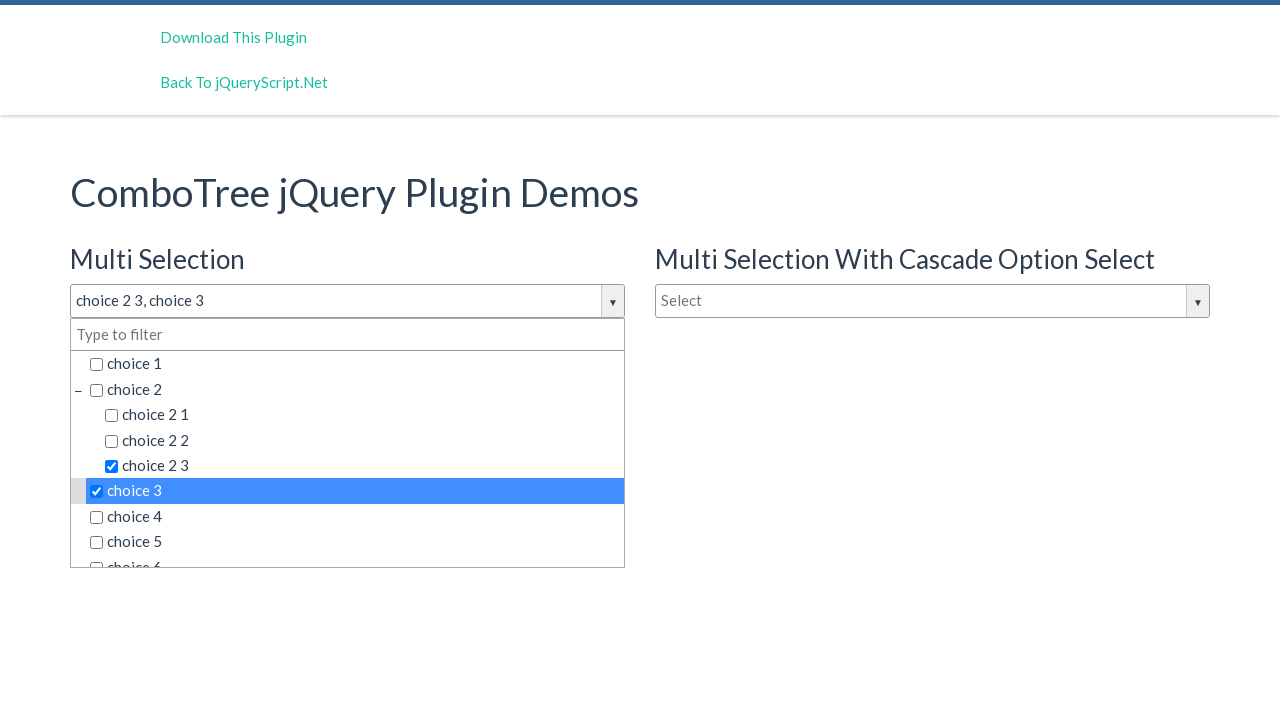

Selected choice 'choice 6' from dropdown at (355, 554) on xpath=//div[@class='comboTreeDropDownContainer']/ul//li/span[@class='comboTreeIt
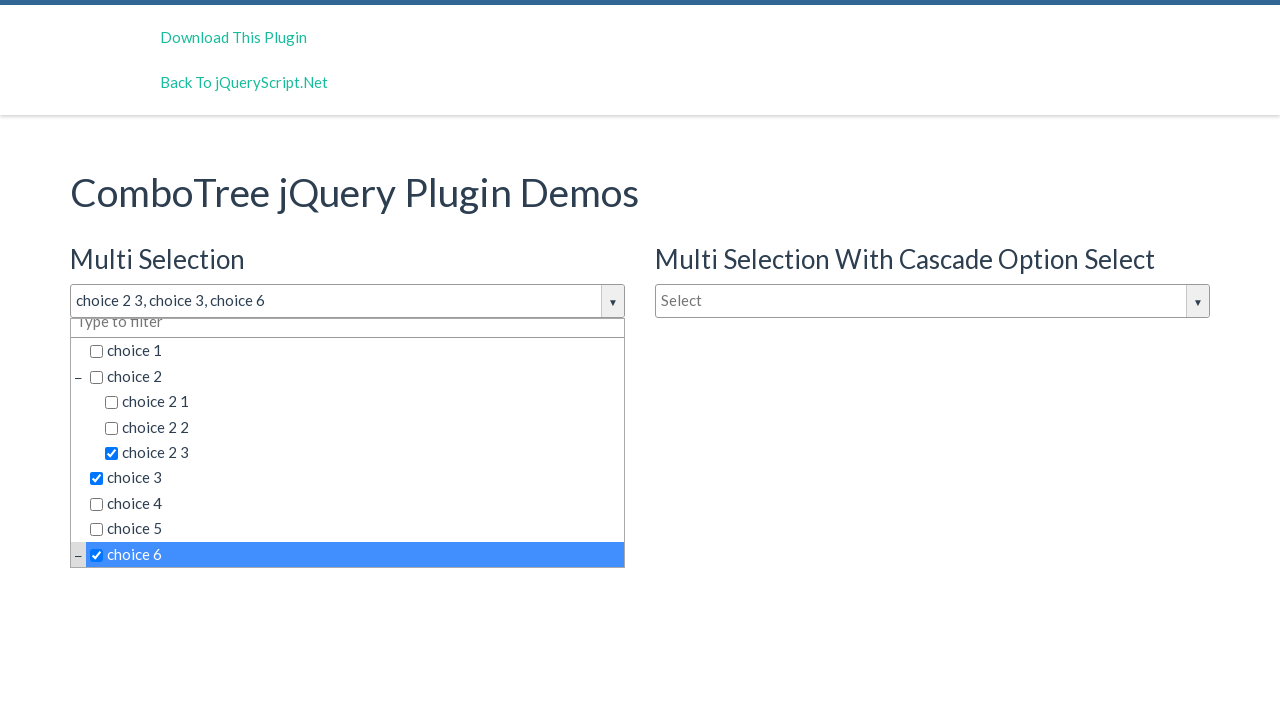

Selected choice 'choice 6 1' from dropdown at (362, 443) on xpath=//div[@class='comboTreeDropDownContainer']/ul//li/span[@class='comboTreeIt
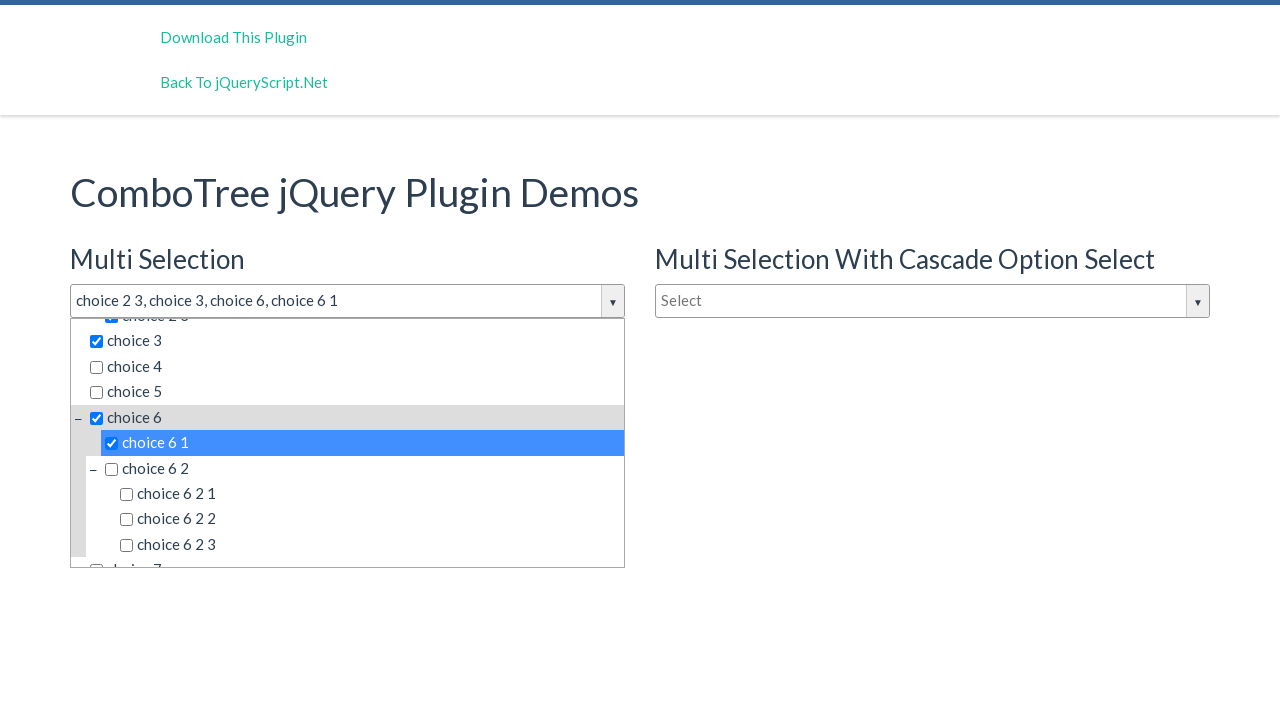

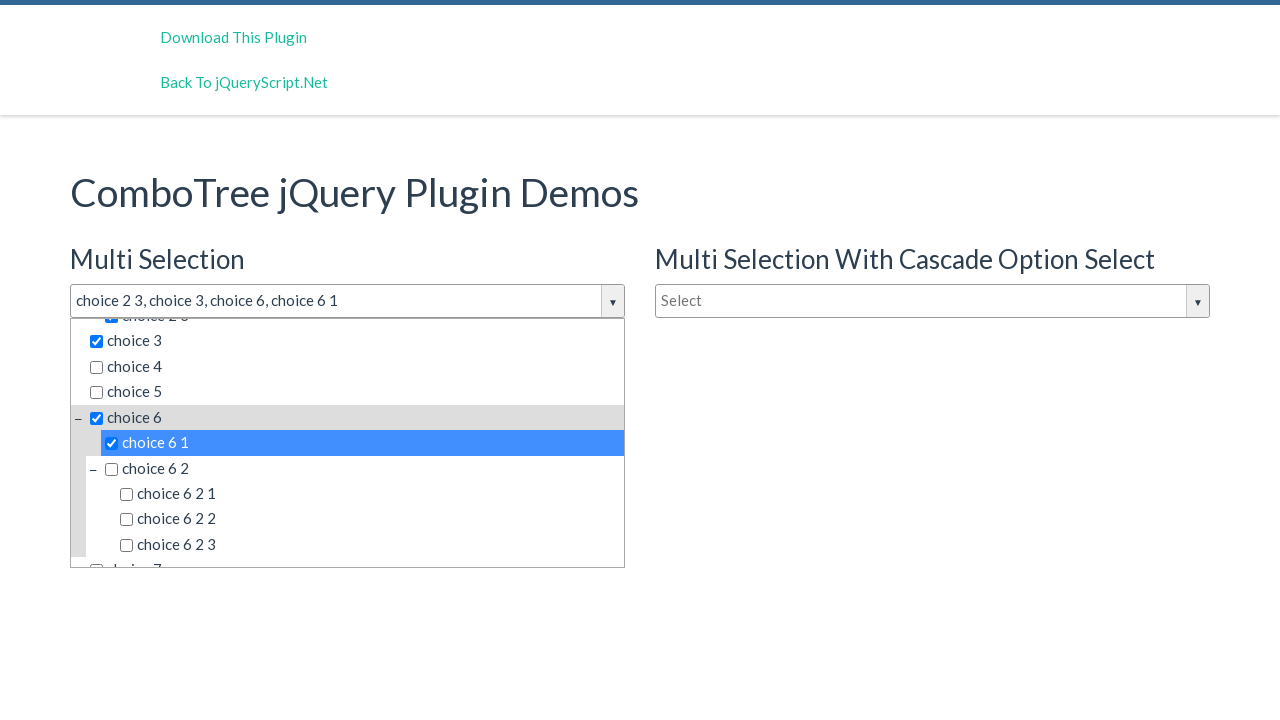